Tests the SpiceJet flight booking interface by clicking on the origin field and entering an airport code

Starting URL: https://www.spicejet.com/

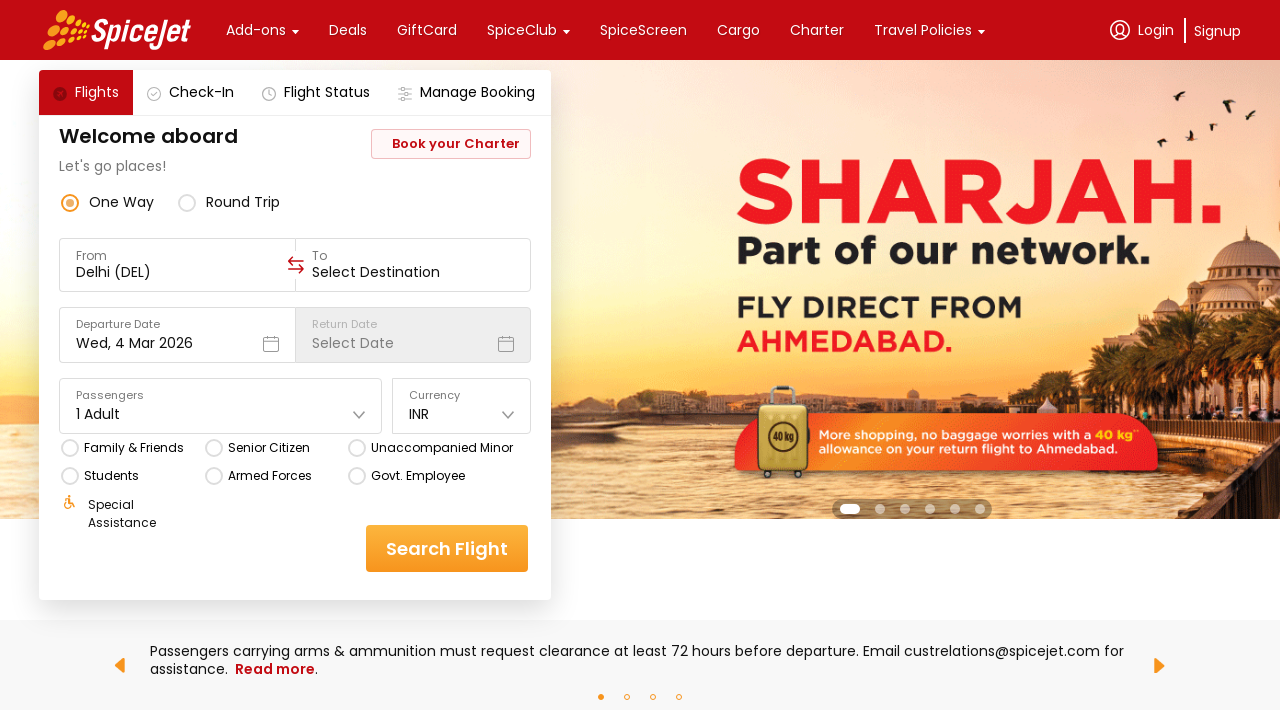

Clicked on the origin/from field at (178, 272) on xpath=//div[@data-testid='to-testID-origin']/div/div/input
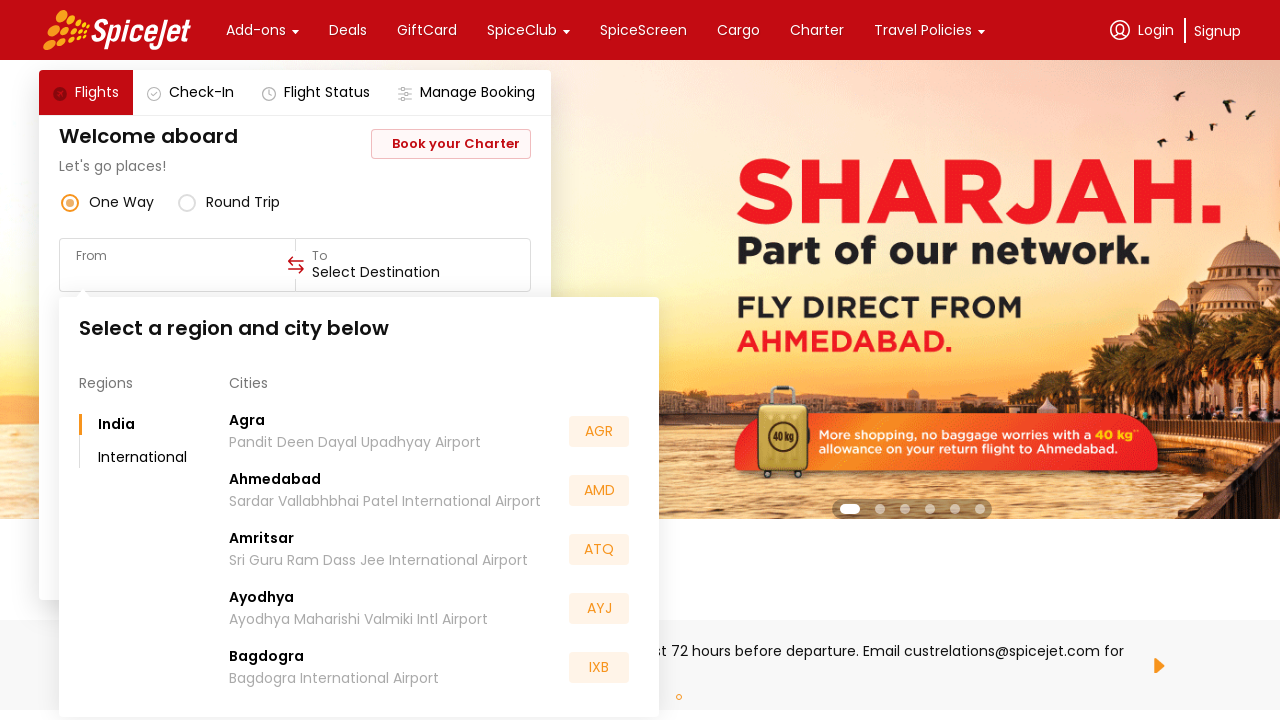

Entered airport code 'BLR' in origin field on xpath=//div[@data-testid='to-testID-origin']/div/div/input
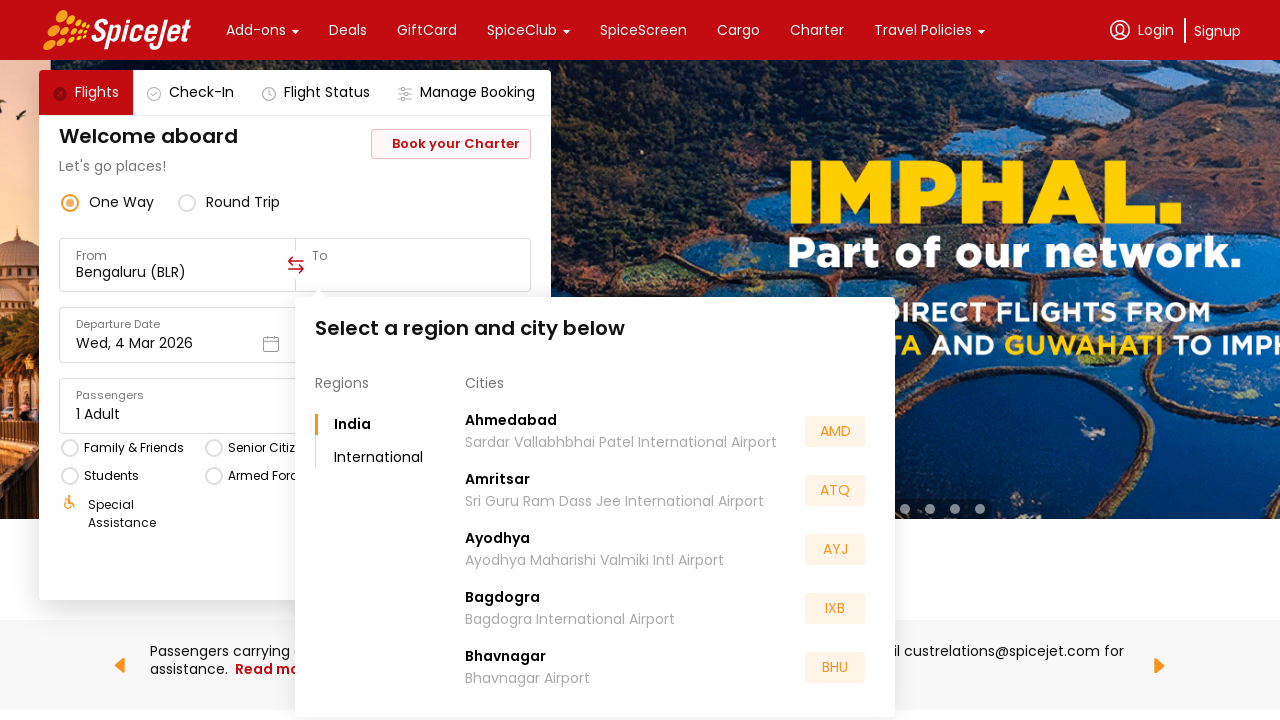

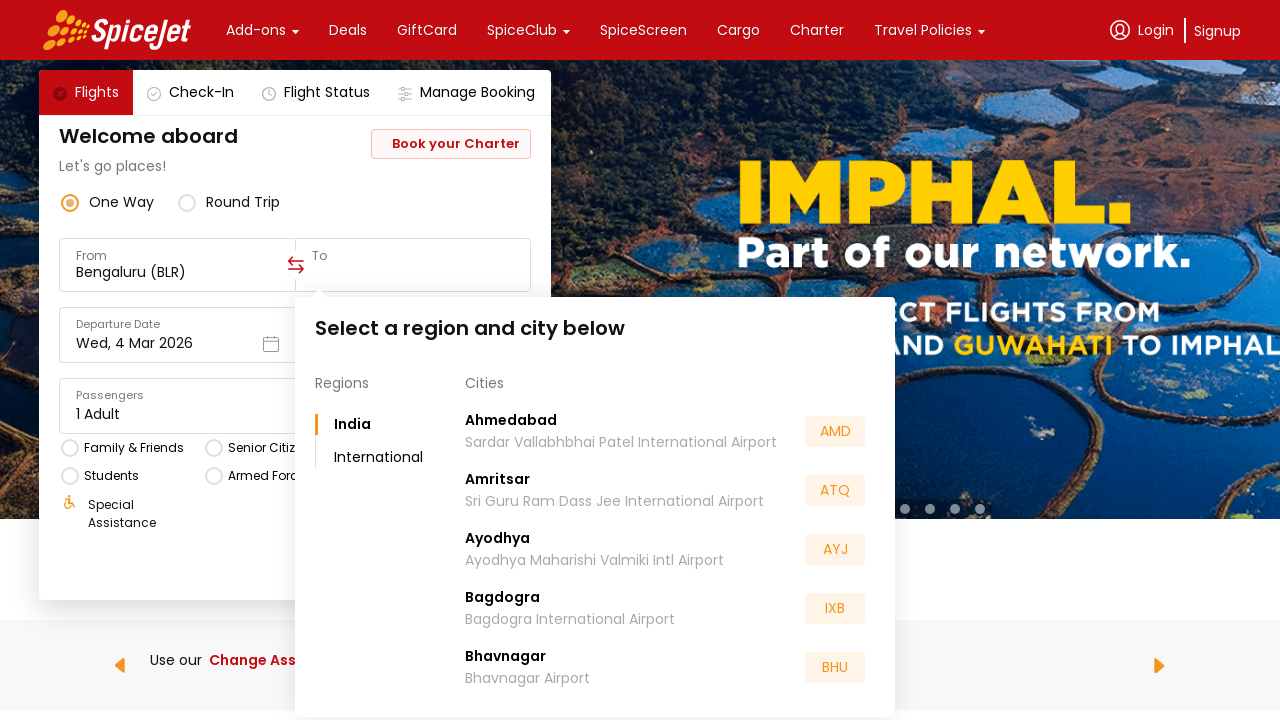